Practices various Selenium locator strategies on a demo form page - fills login form, navigates to forgot password flow, fills reset form with name/email/phone, then returns to login and submits with practice credentials.

Starting URL: https://rahulshettyacademy.com/locatorspractice/

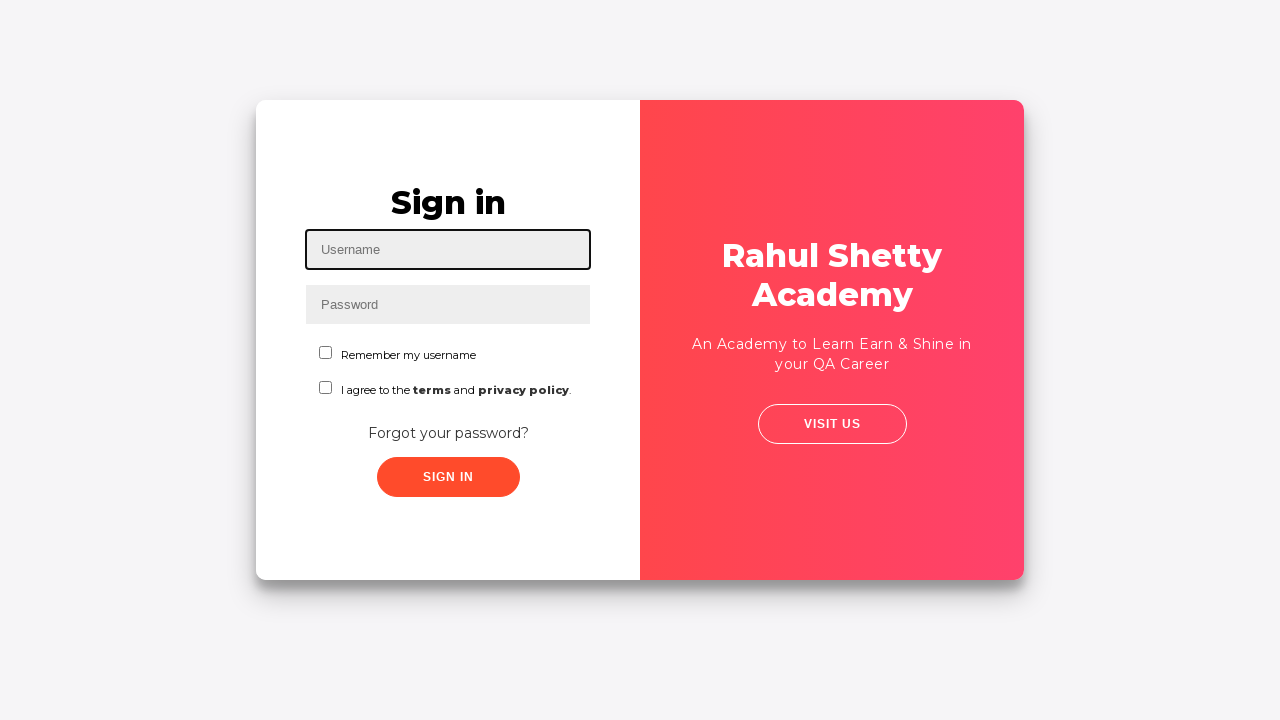

Filled username field with 'ayushi' on #inputUsername
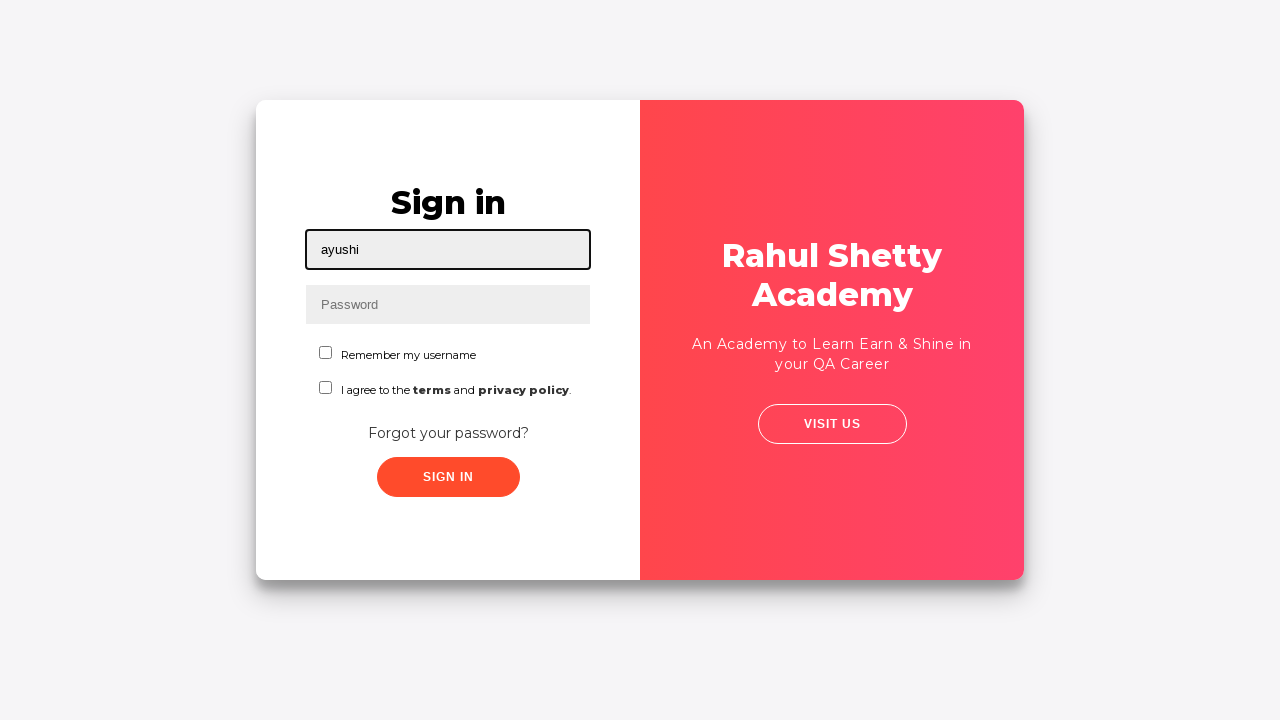

Filled password field with 'hello123' on input[name='inputPassword']
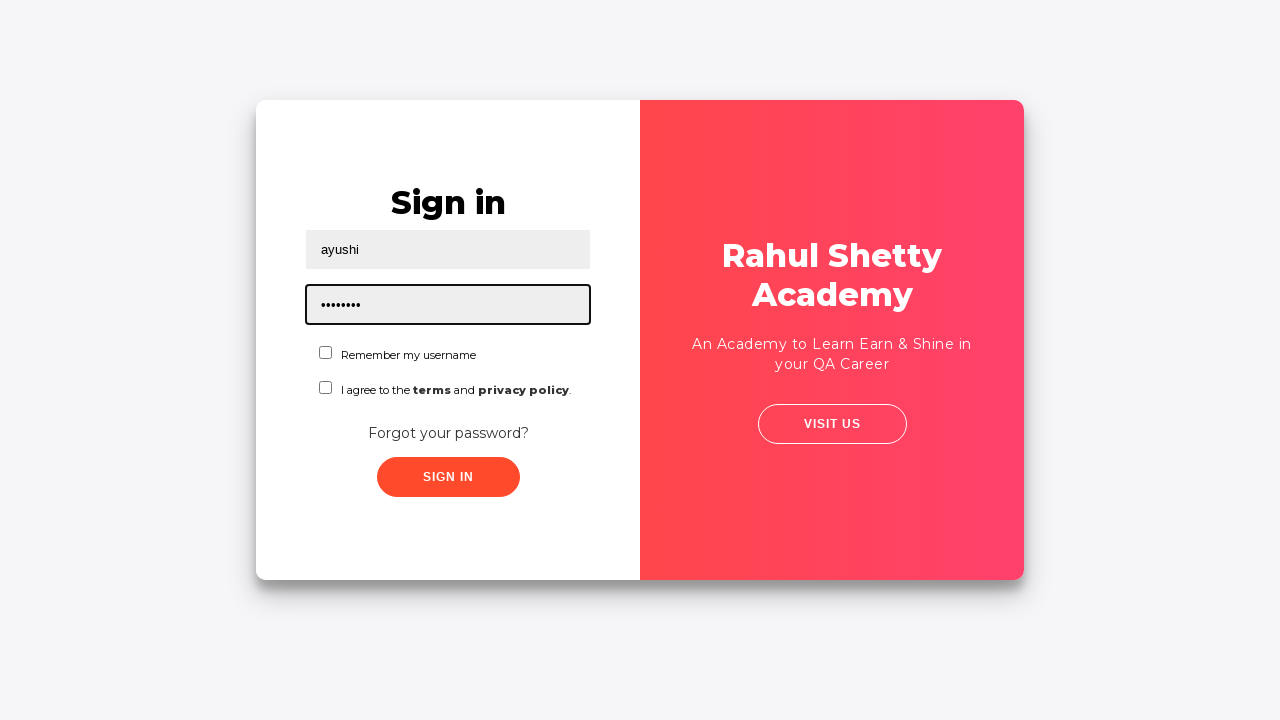

Clicked sign in button at (448, 477) on .signInBtn
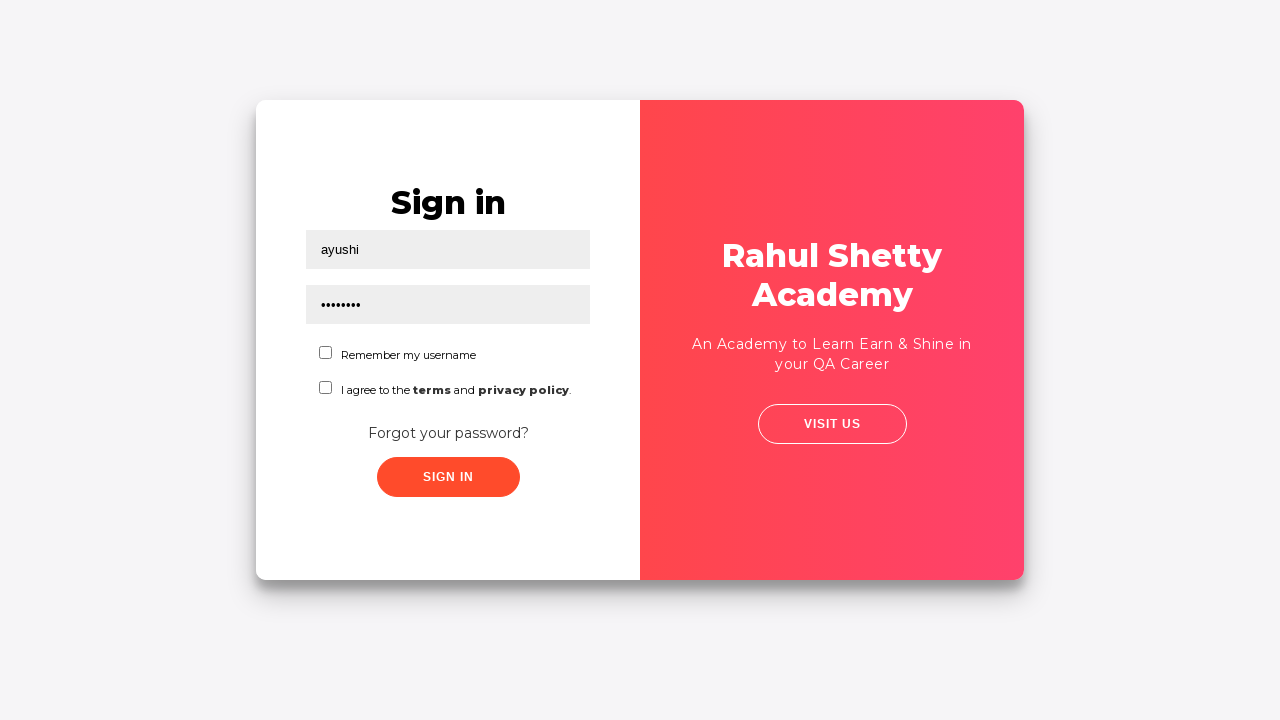

Error message appeared on login form
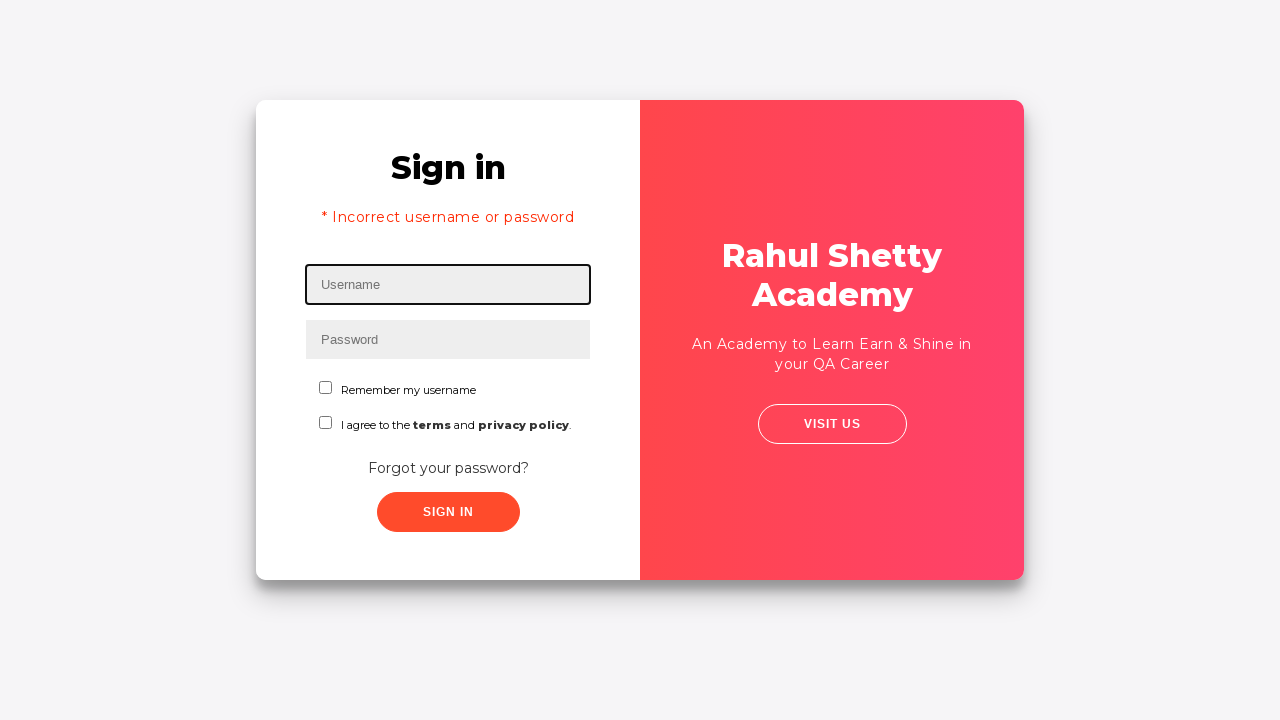

Clicked 'Forgot your password?' link at (448, 468) on text=Forgot your password?
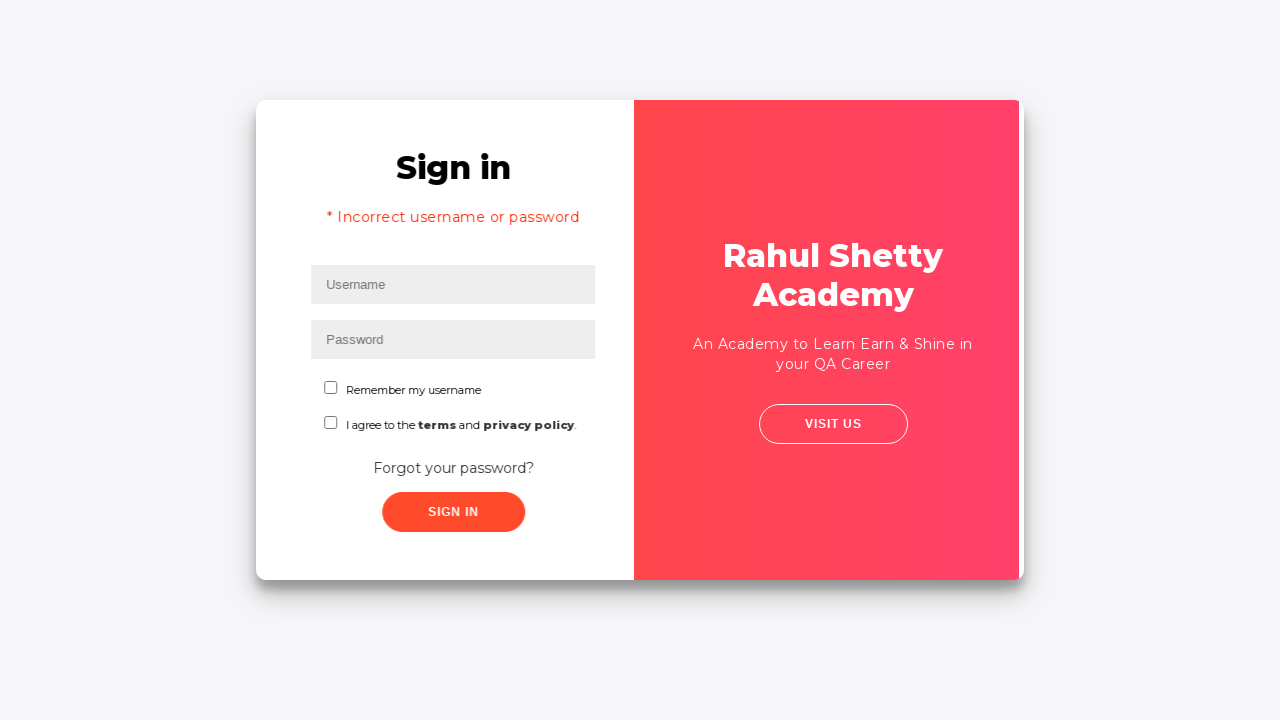

Waited for forgot password form to load
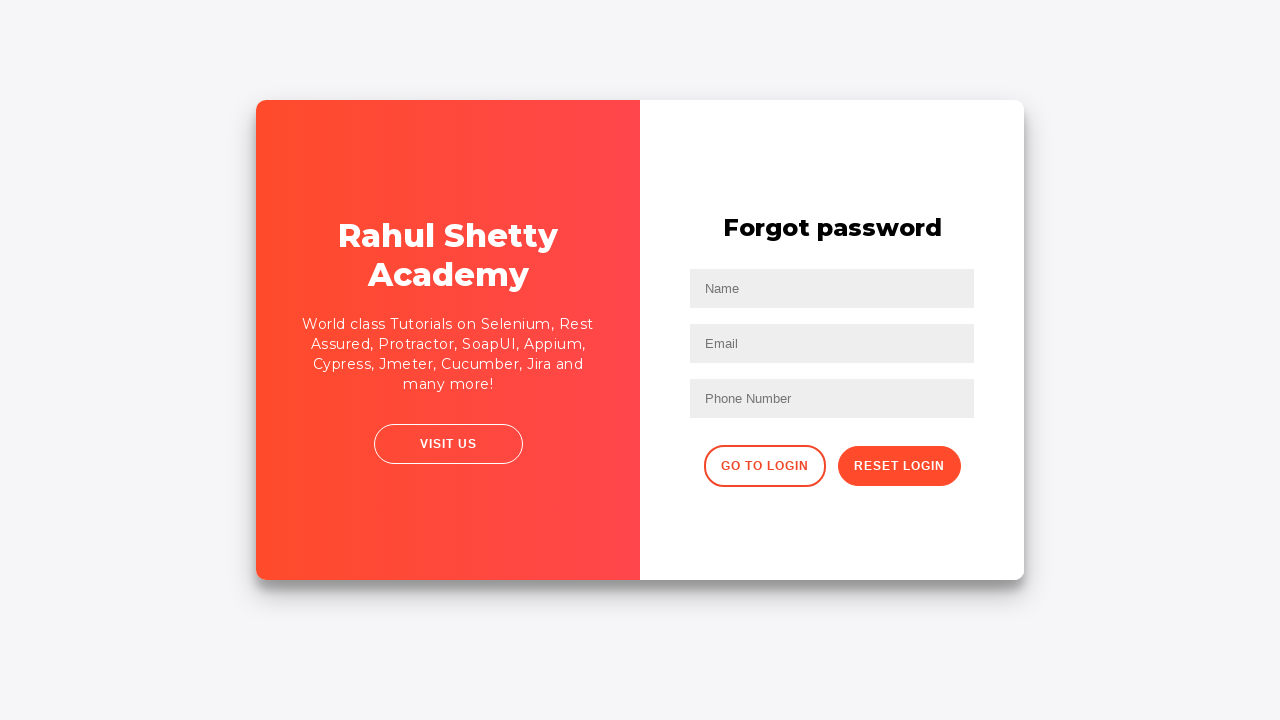

Filled name field with 'Ayushi' in password reset form on input[placeholder='Name']
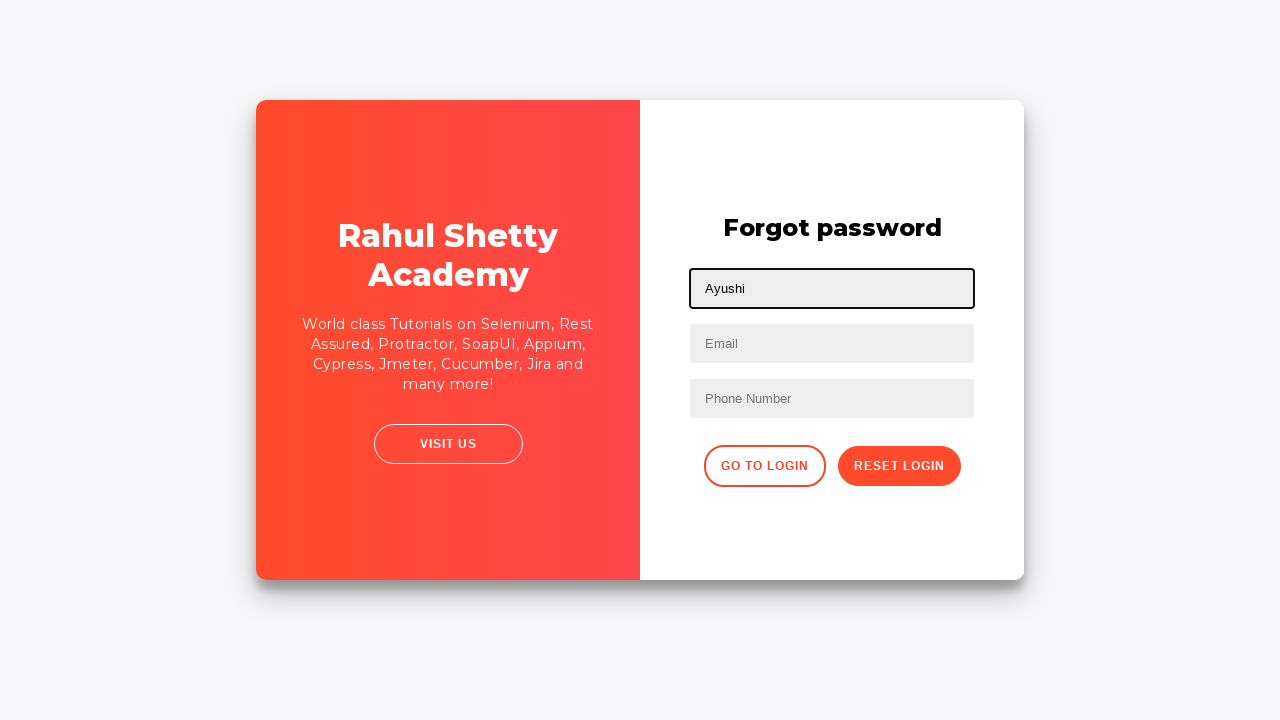

Filled email field with 'ayu@gmail.com' on input[placeholder='Email']
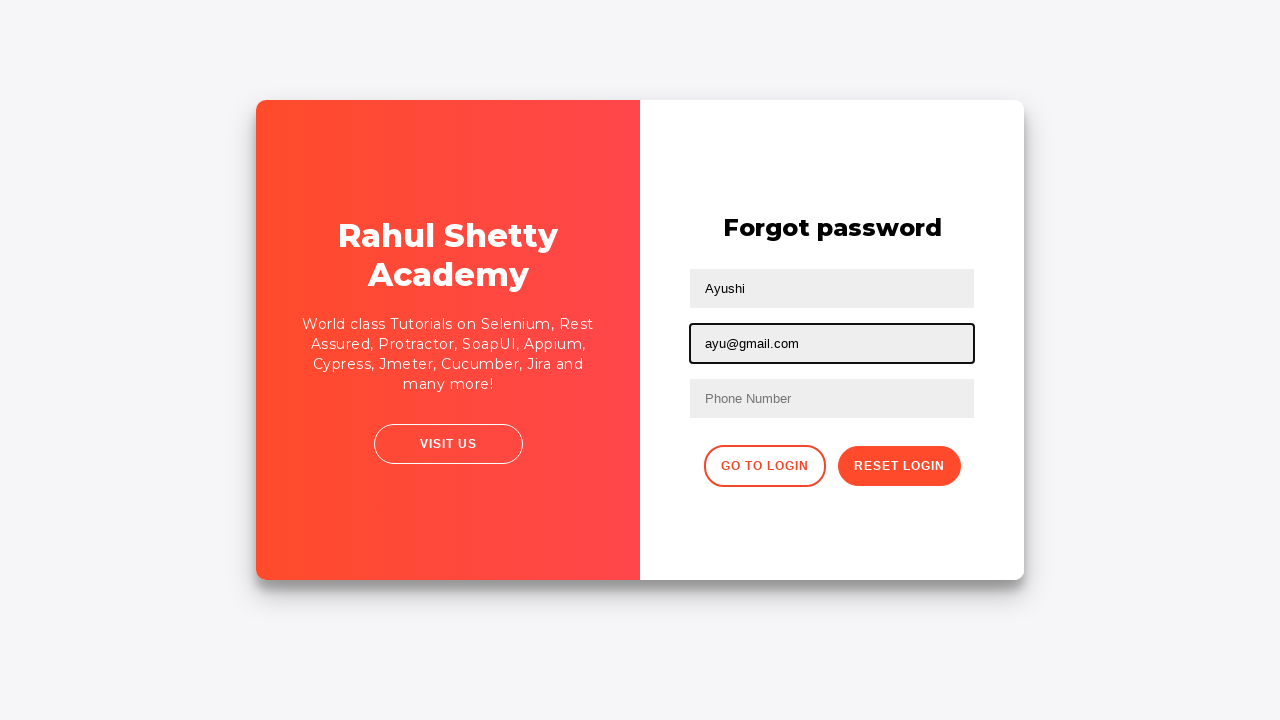

Cleared second text input field on xpath=//input[@type='text'][2]
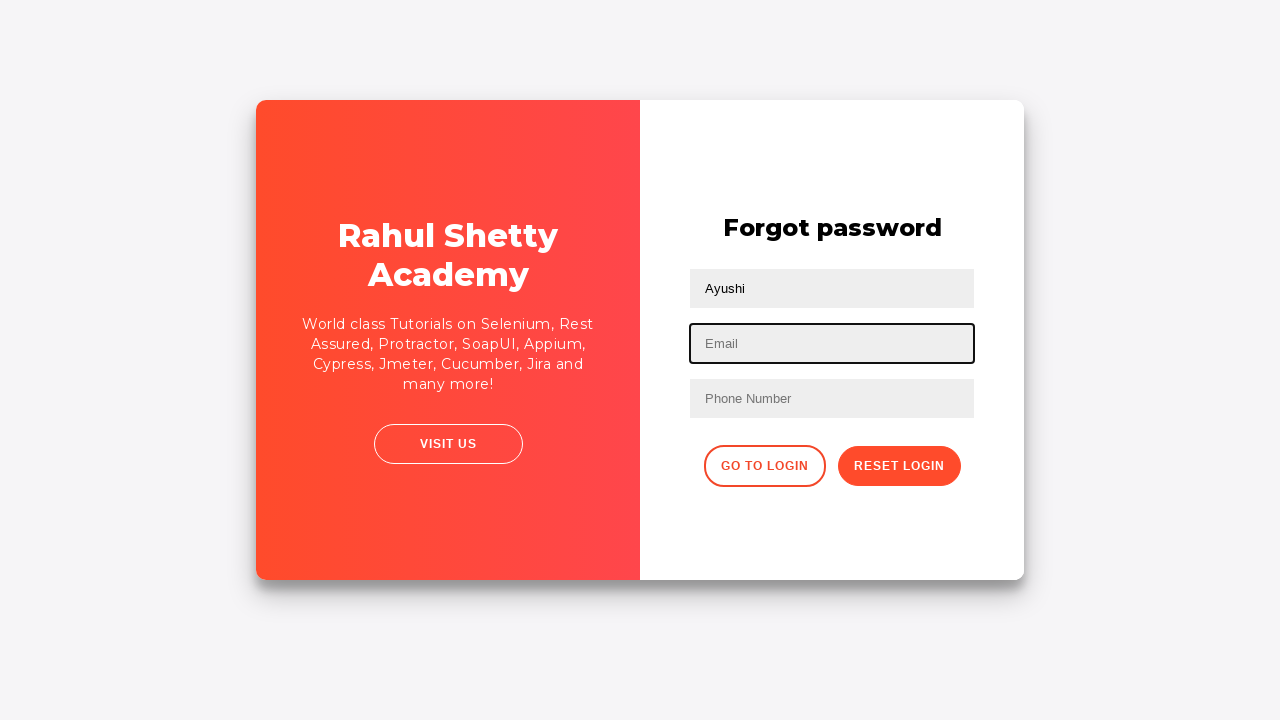

Filled second email field with 'ayushi@gmail.com' on xpath=//input[@type='text'][2]
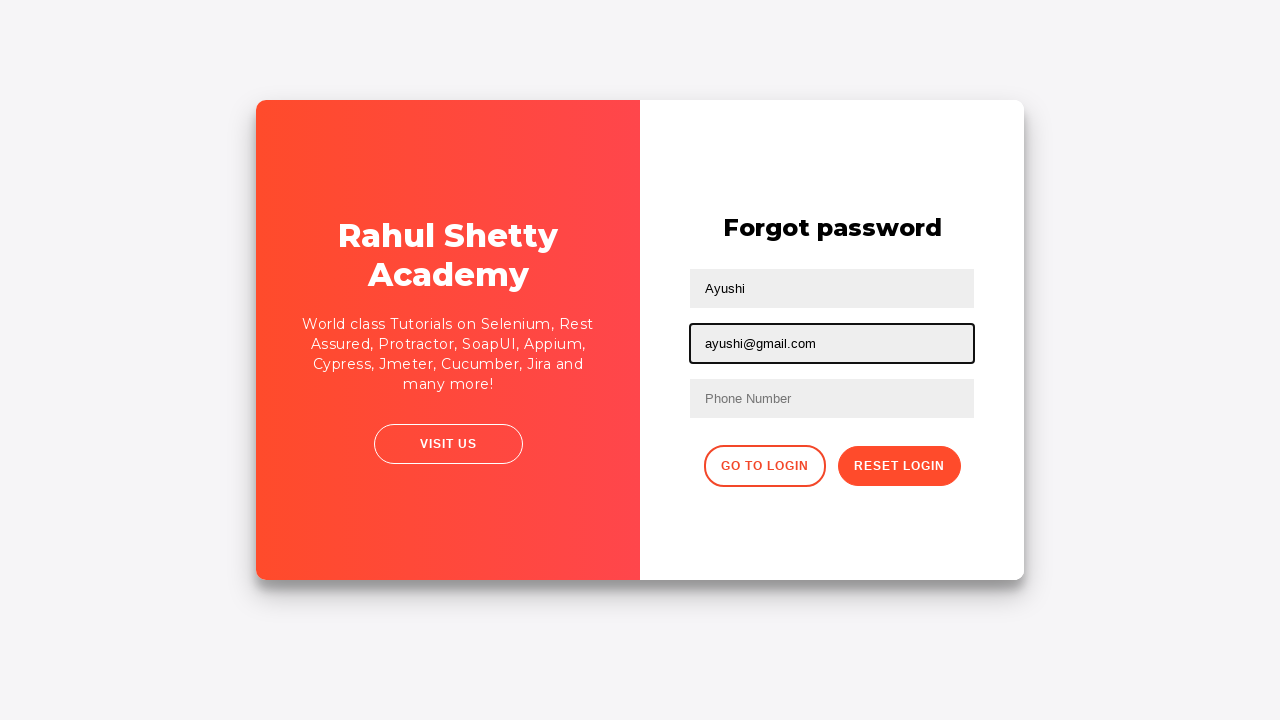

Filled phone number field with '9862356879' on xpath=//form/input[3]
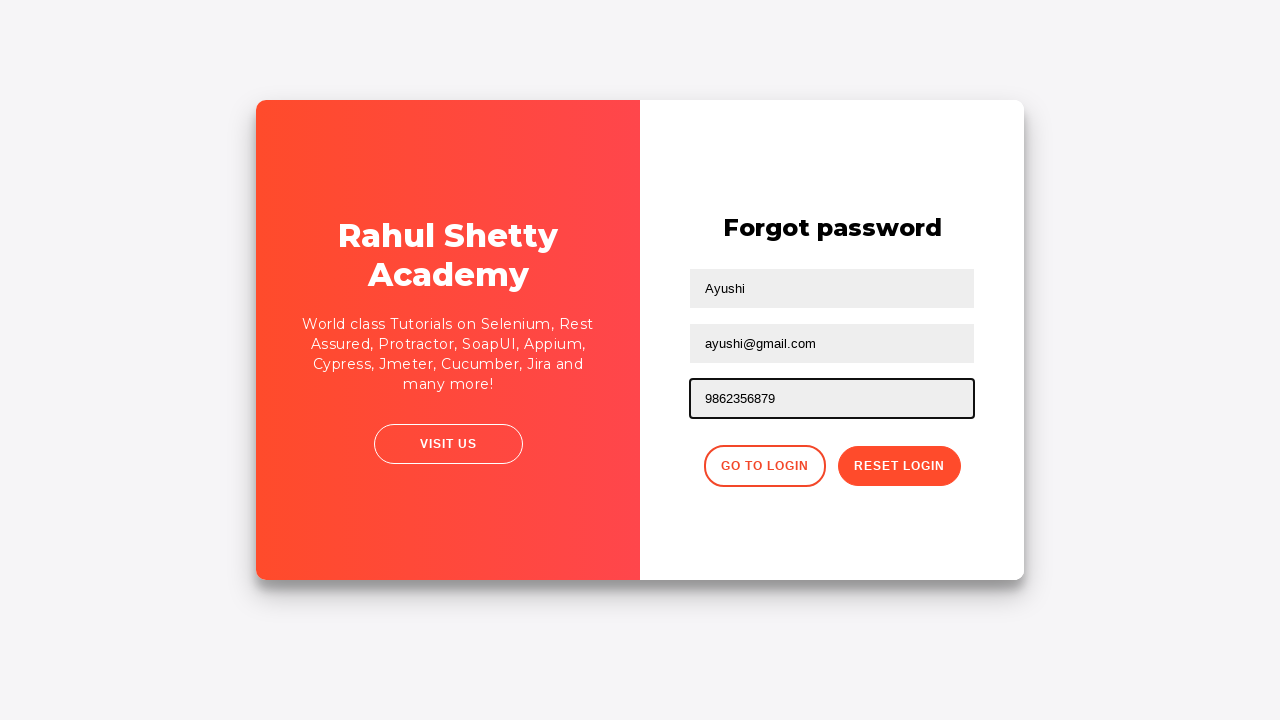

Clicked reset password button at (899, 466) on .reset-pwd-btn
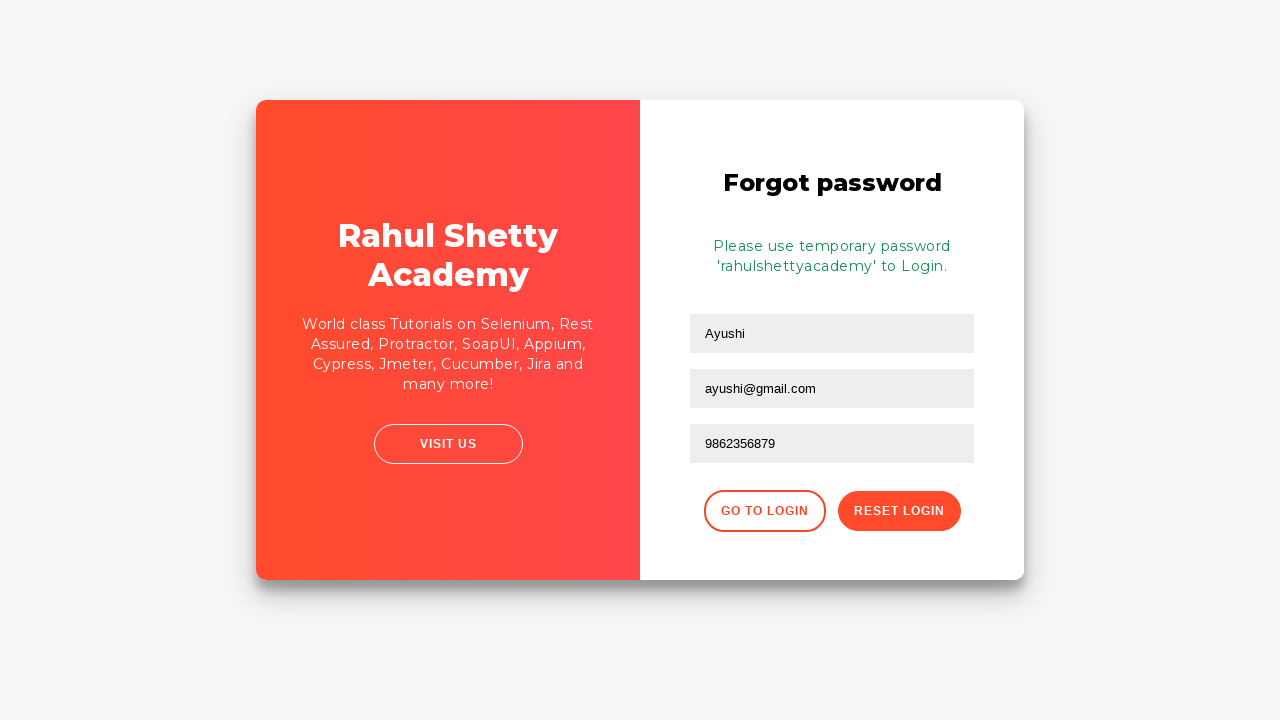

Password reset confirmation message appeared
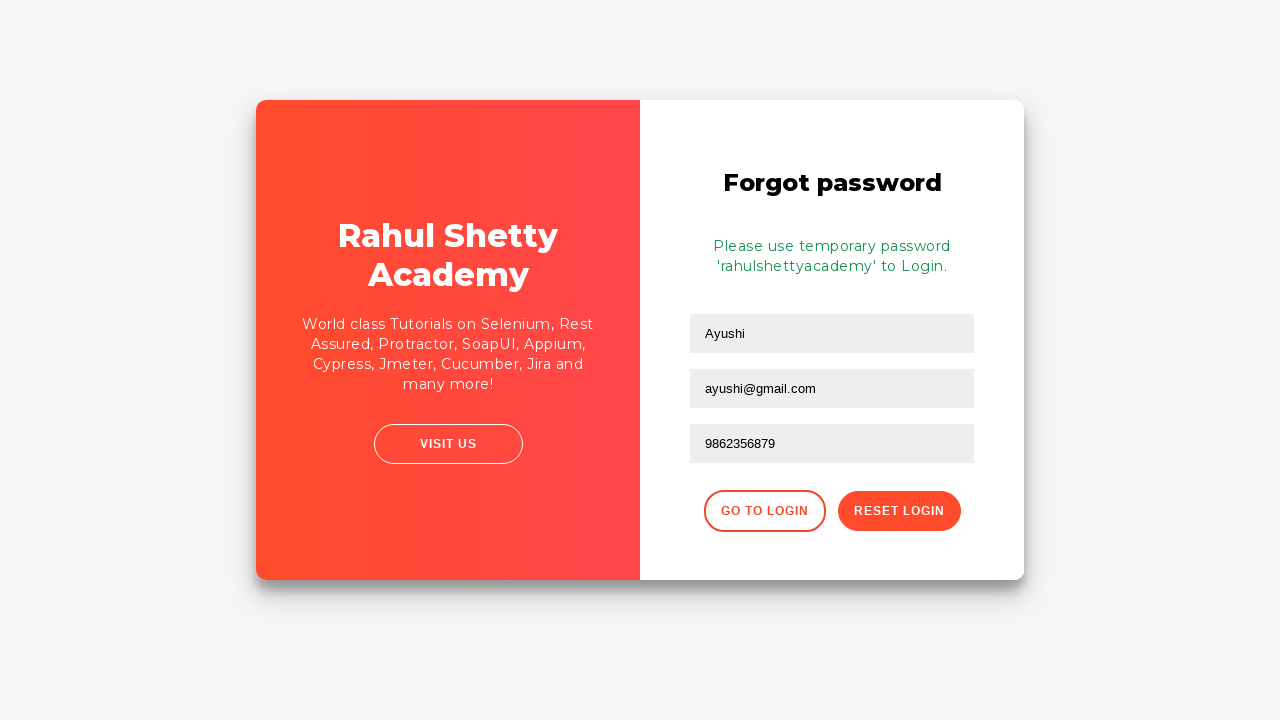

Clicked 'Go to Login' button to return to login page at (764, 511) on xpath=//div[contains(@class,'pwd-btn')]/button[1]
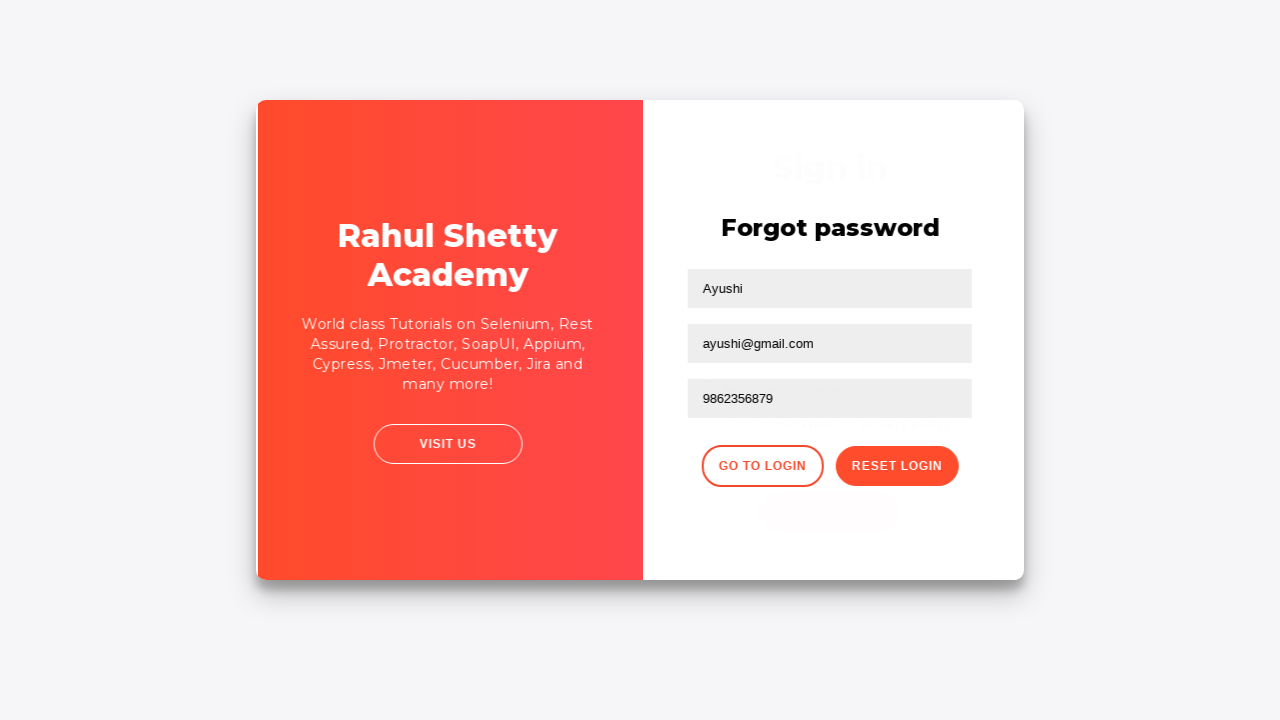

Waited for navigation back to login page
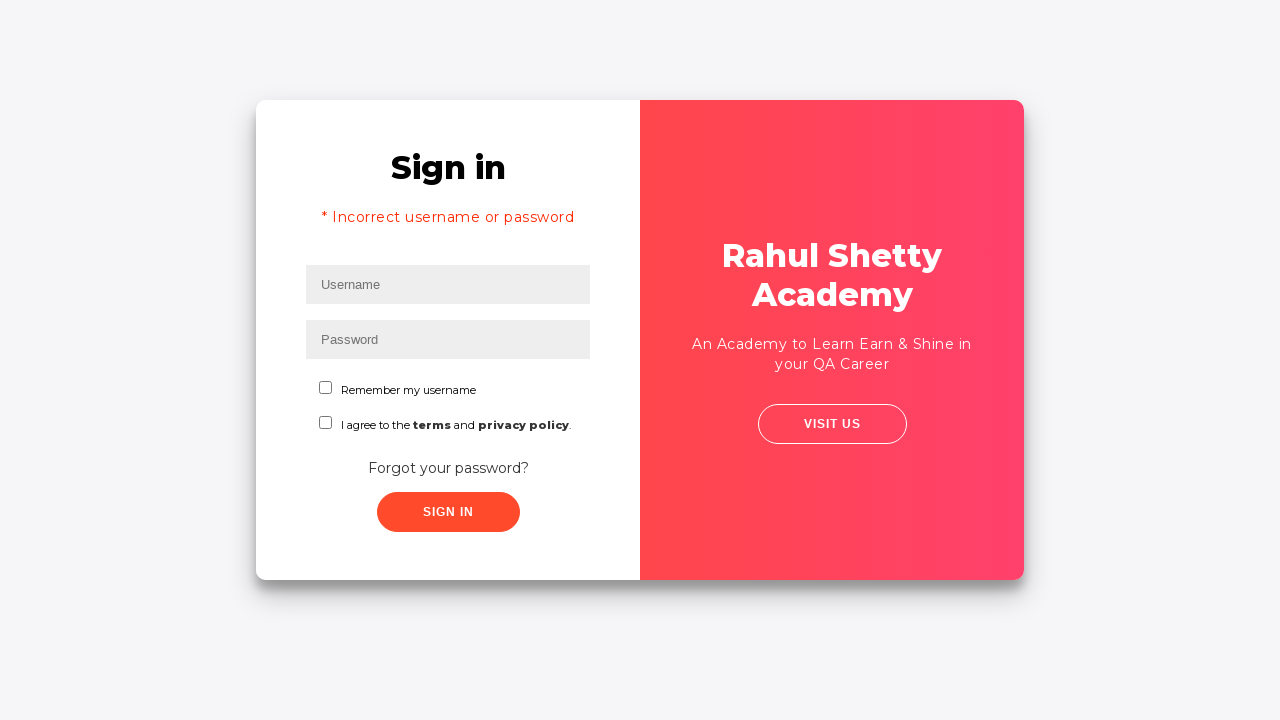

Filled username field with 'Ayushi' in login form on #inputUsername
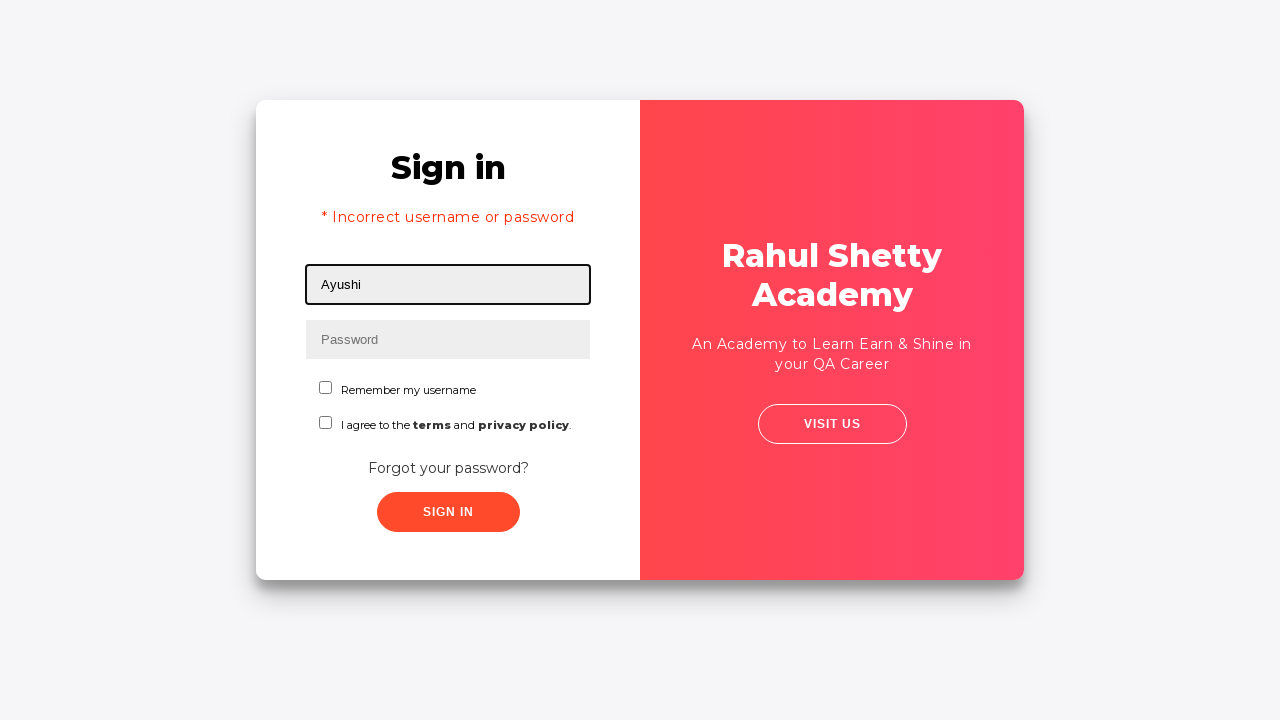

Filled password field with 'rahulshettyacademy' on input[type*='pass']
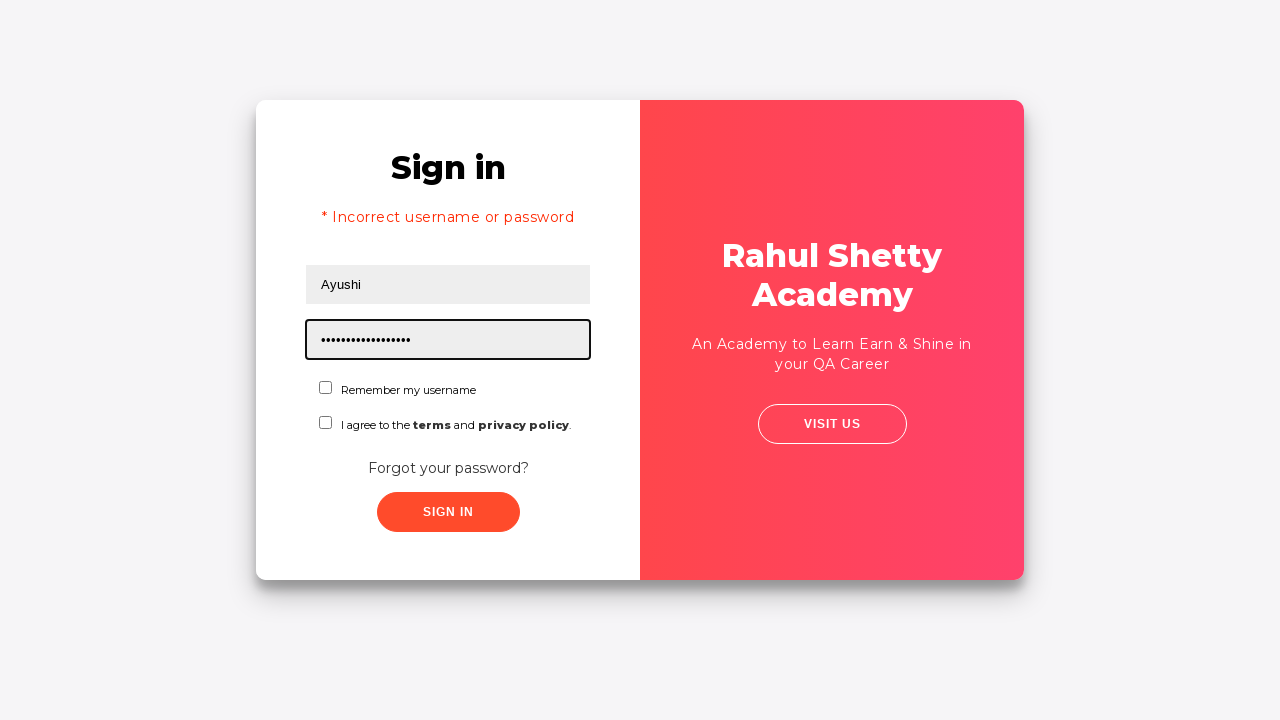

Checked the checkbox at (326, 388) on #chkboxOne
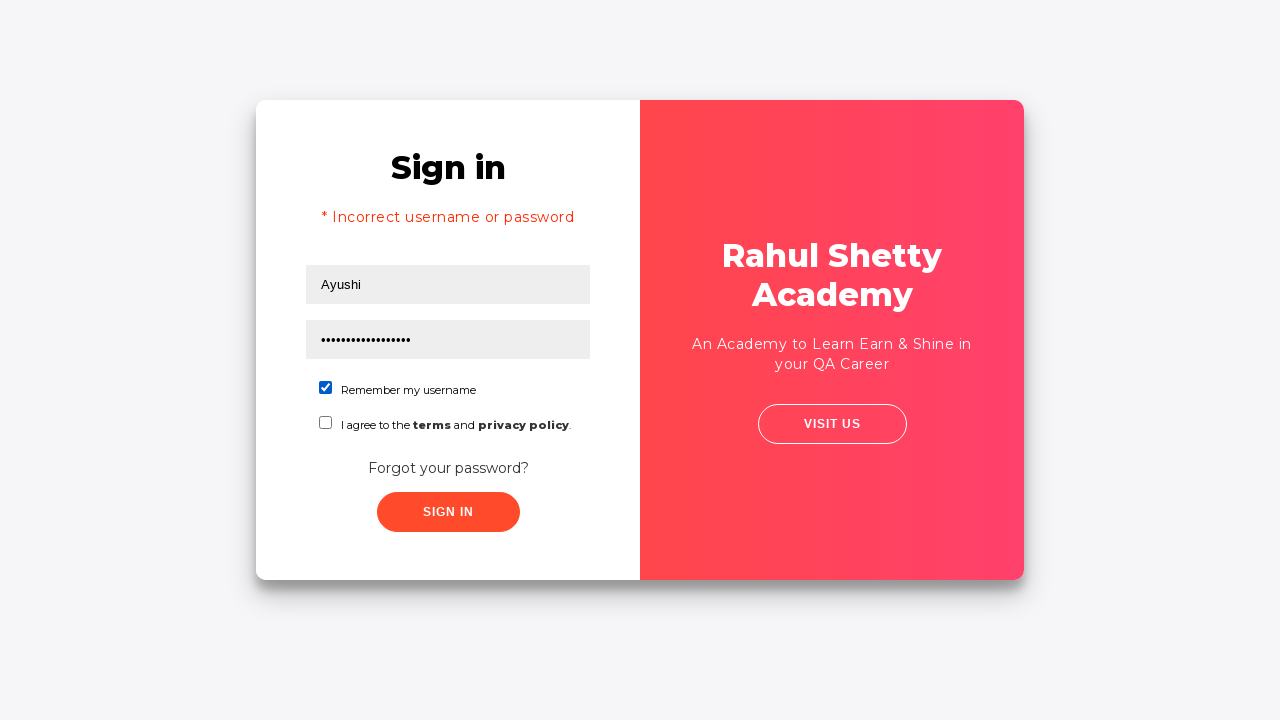

Clicked submit button to submit login form at (448, 512) on xpath=//button[contains(@class,'submit')]
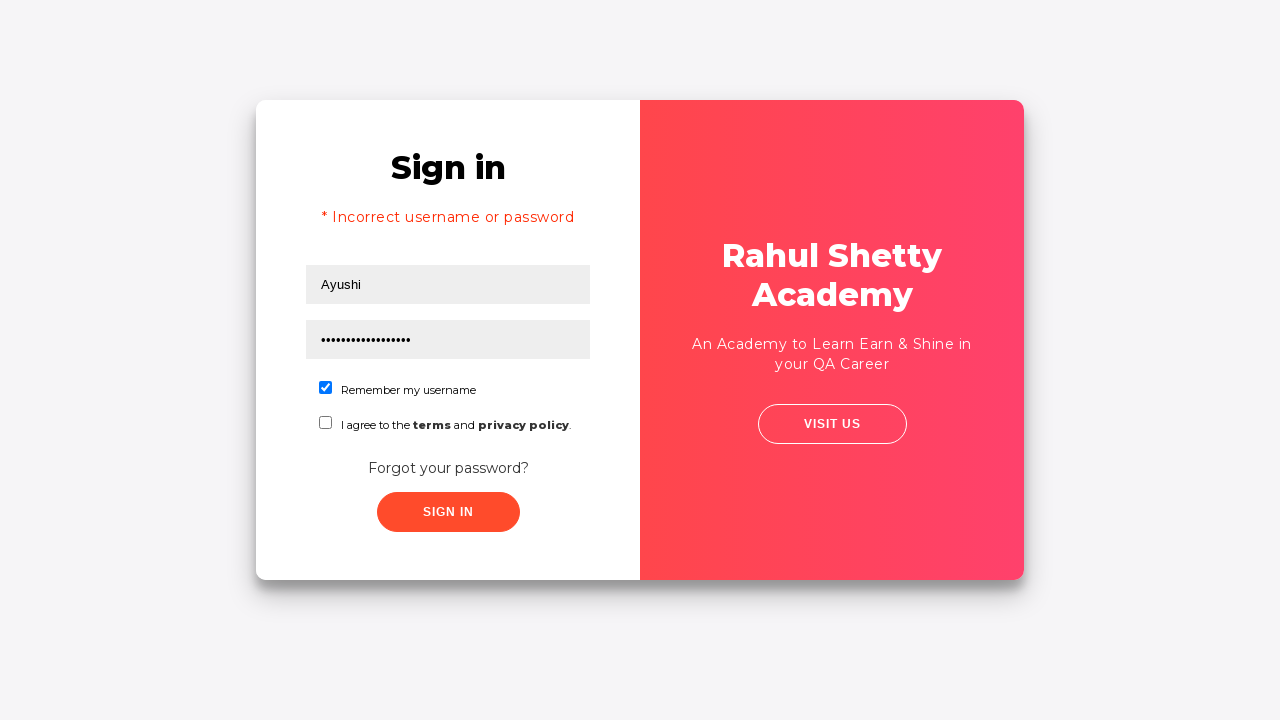

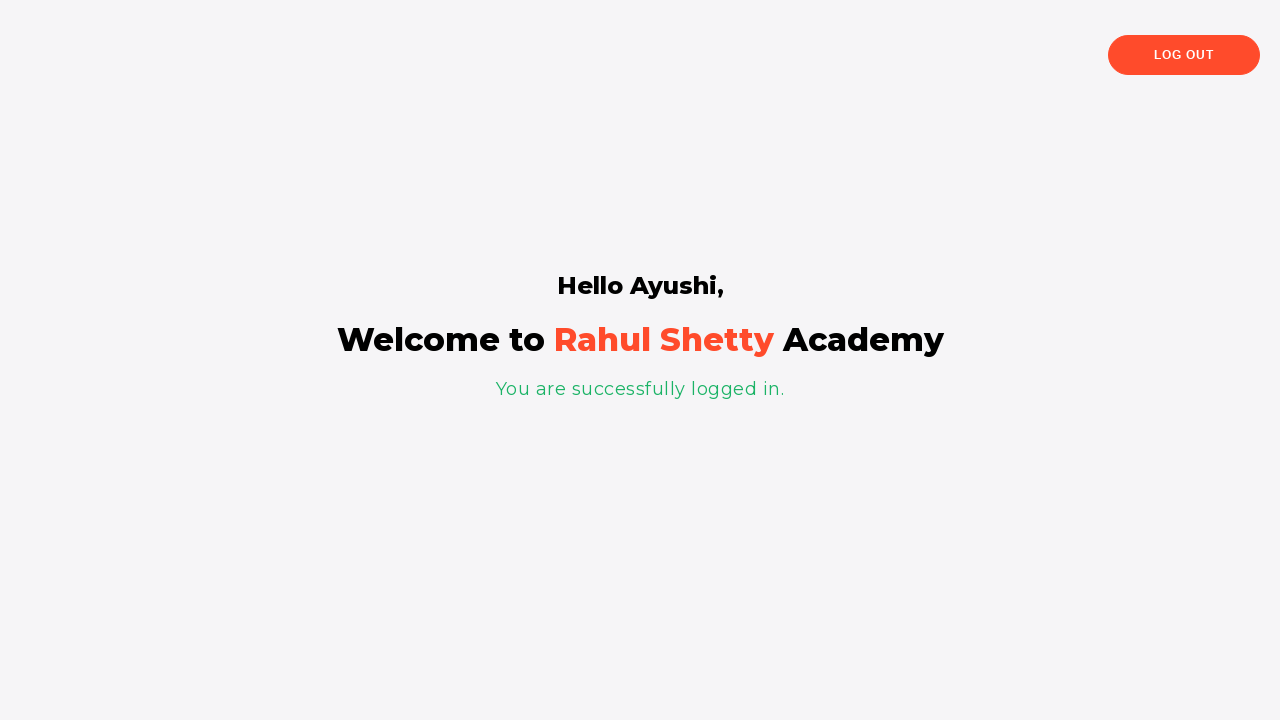